Tests the search functionality on the Erarta museum website by clicking the search icon, entering a search term, and verifying results appear.

Starting URL: https://www.erarta.com

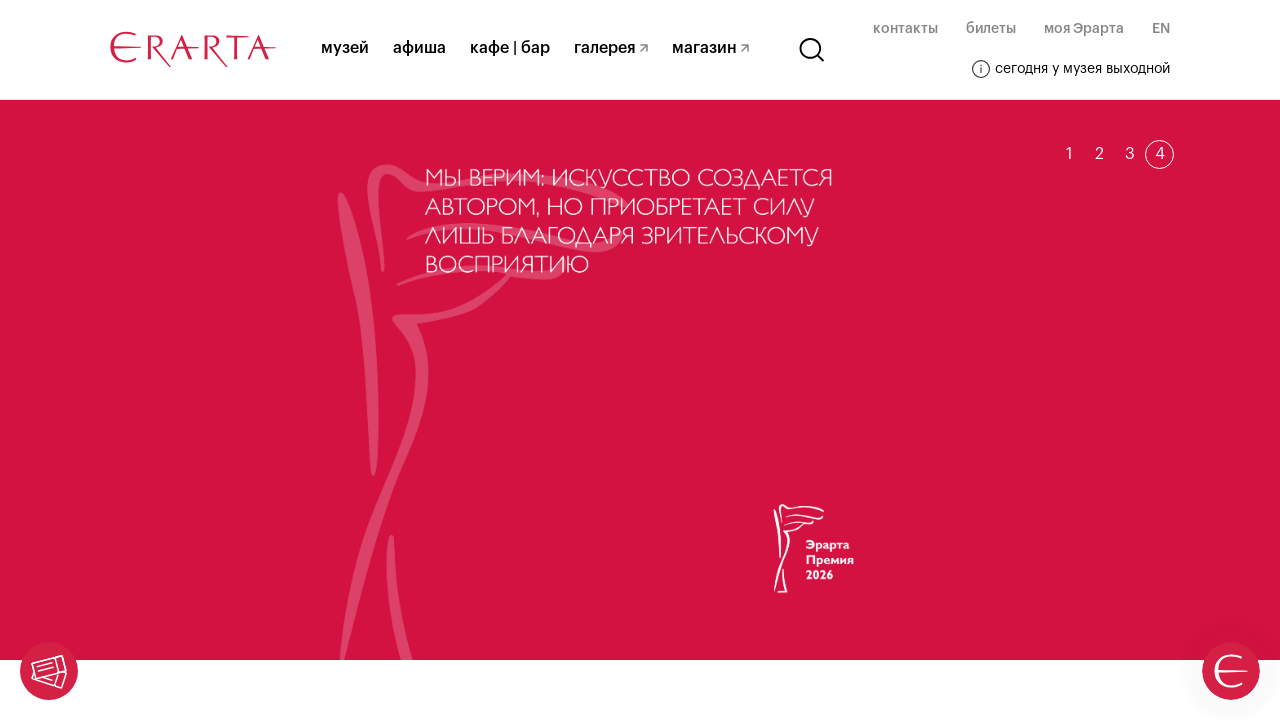

Waited for page to fully load
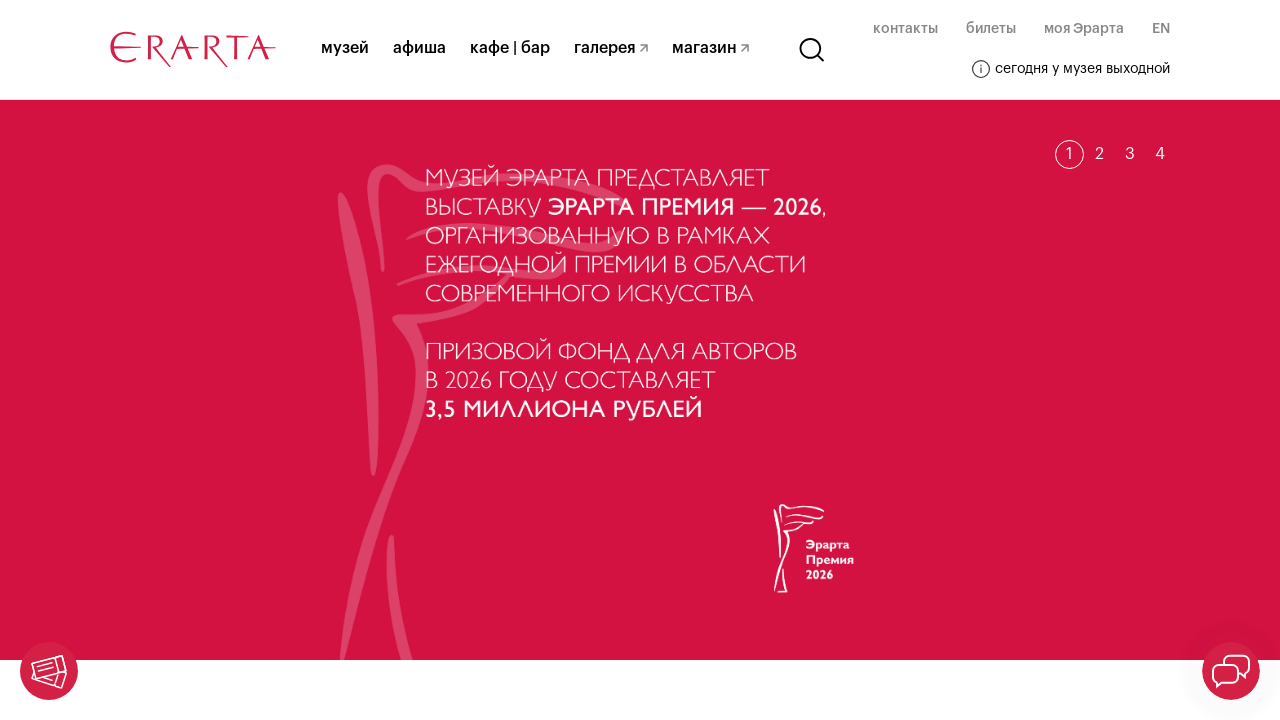

Clicked search icon to open search at (812, 50) on svg.header__search-svg
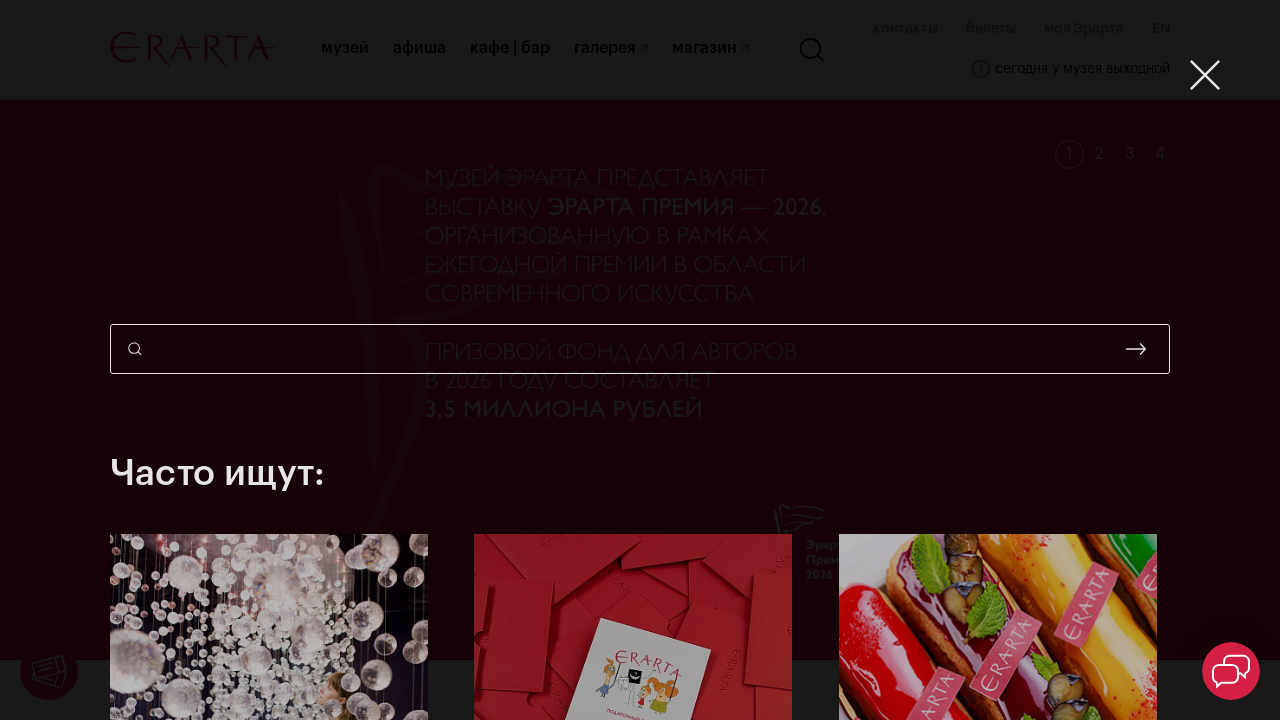

Filled search input with 'весна' on input.search-popup__input
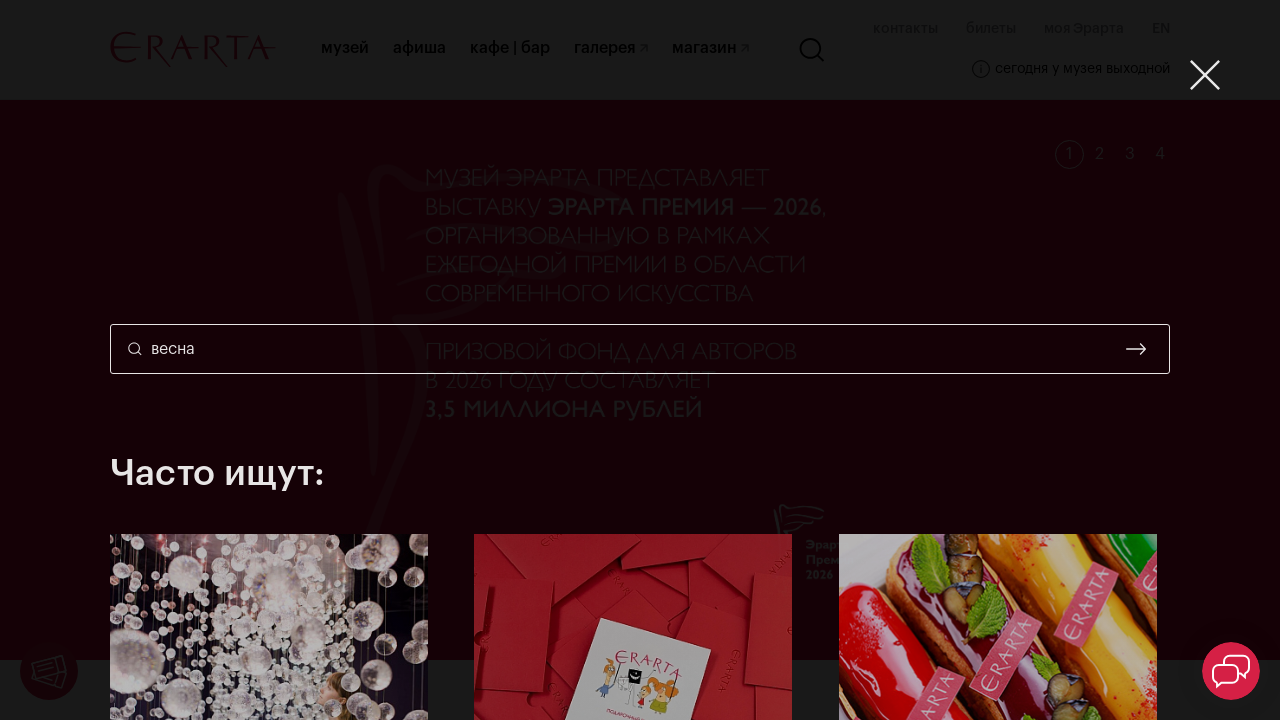

Waited for search suggestions to load
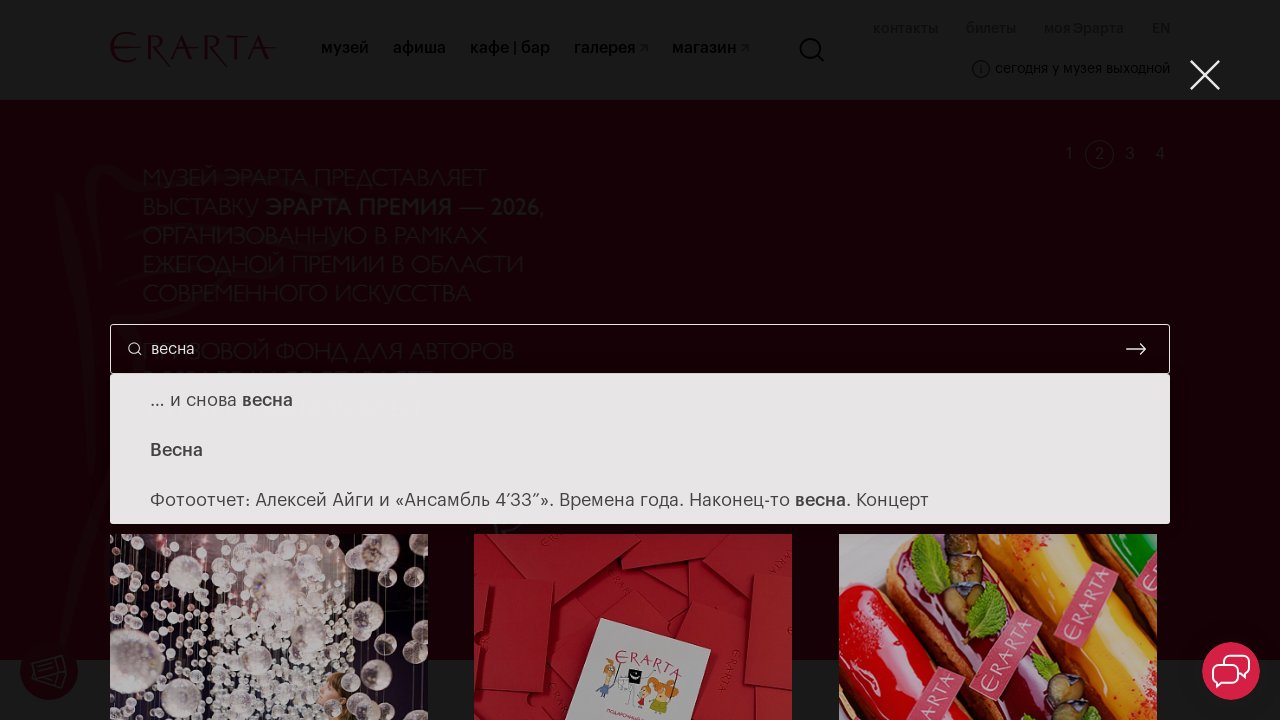

Clicked search submit button at (1136, 349) on button.search-popup__submit
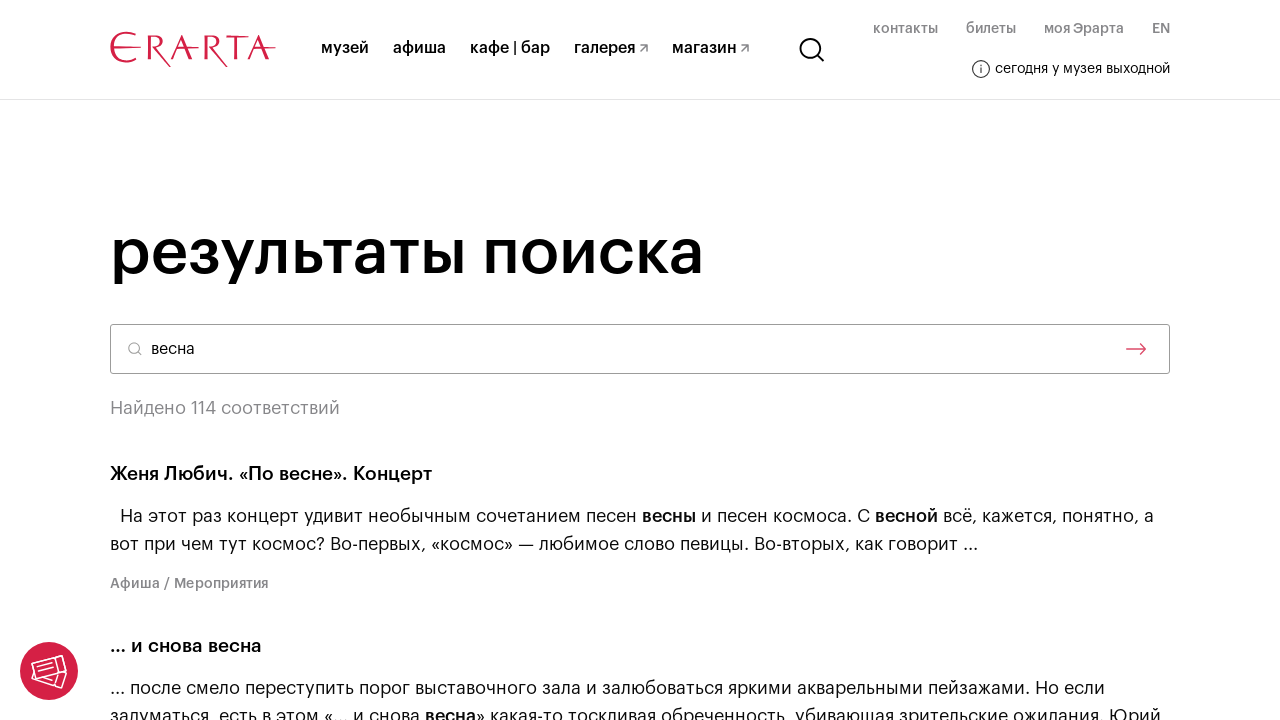

Search results appeared on page
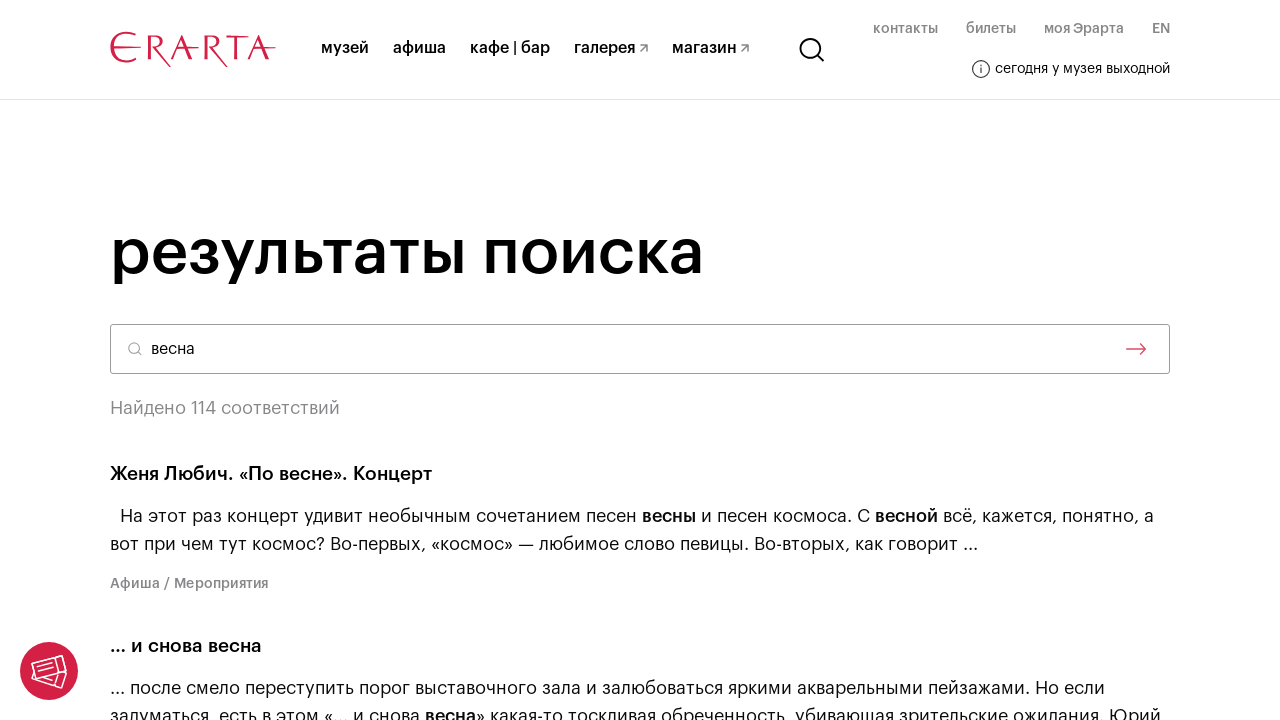

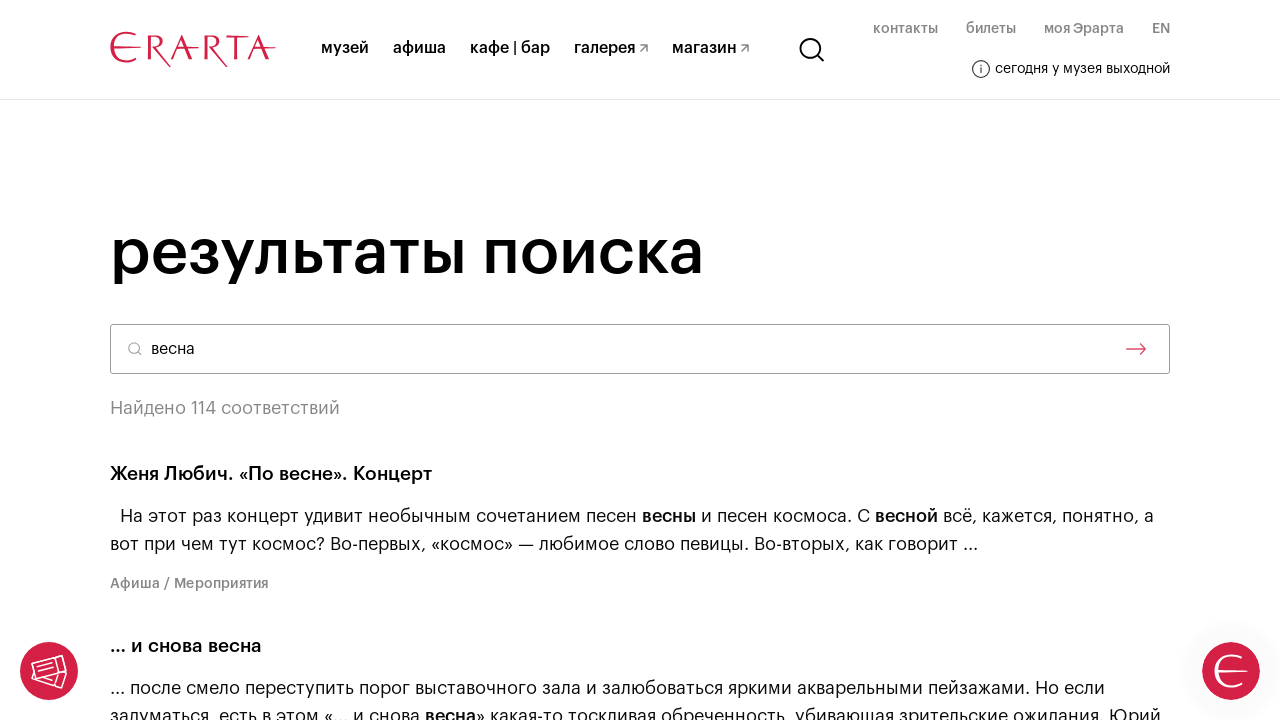